Tests navigation through Java API documentation using iframe switching to access package list and class frames

Starting URL: https://docs.oracle.com/javase/8/docs/api/

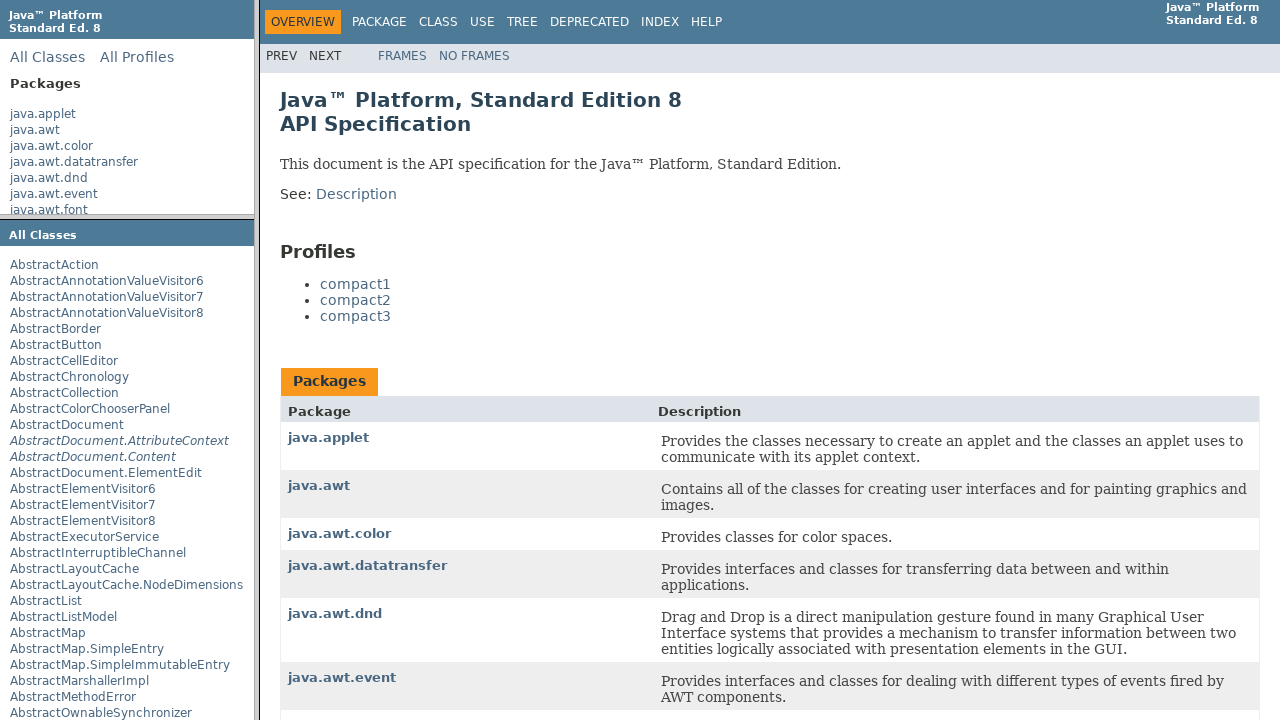

Located packageListFrame iframe
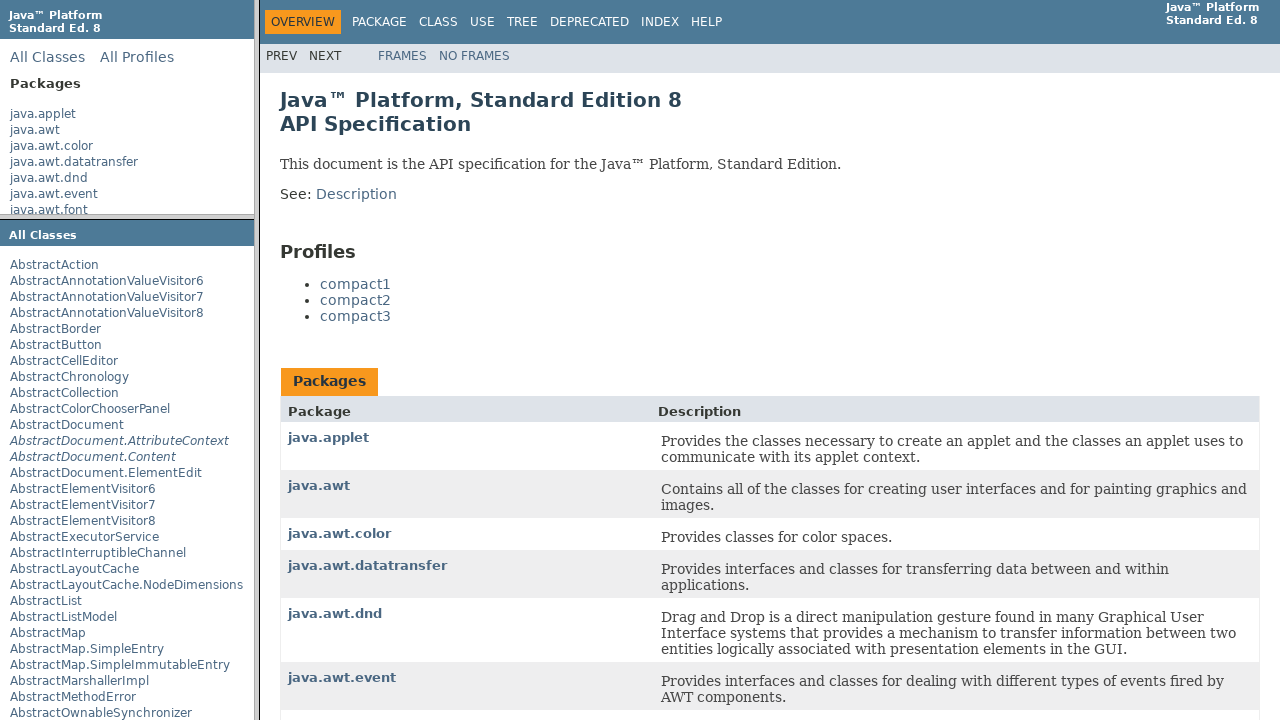

Clicked on a package link in the package list frame at (52, 146) on xpath=/html/body/div[2]/ul/li[3]/a
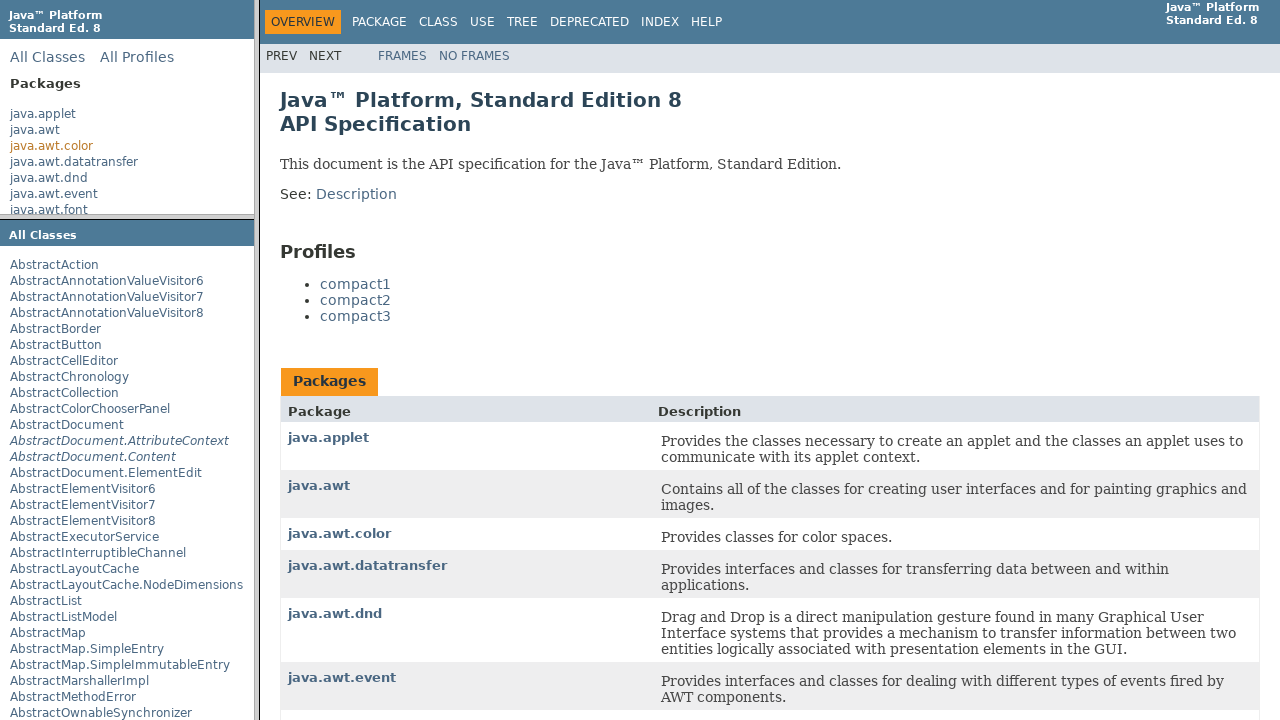

Located packageFrame iframe
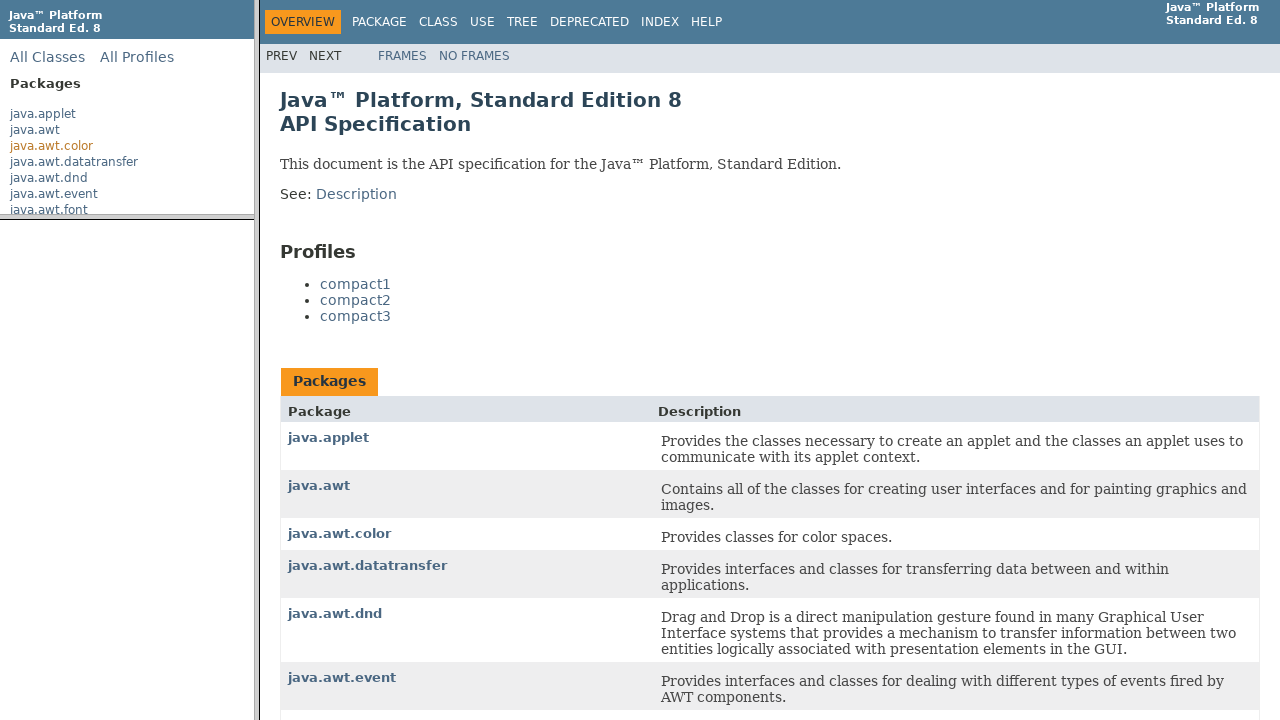

Clicked on a class link in the package frame at (42, 327) on xpath=/html/body/div/ul[1]/li[3]/a
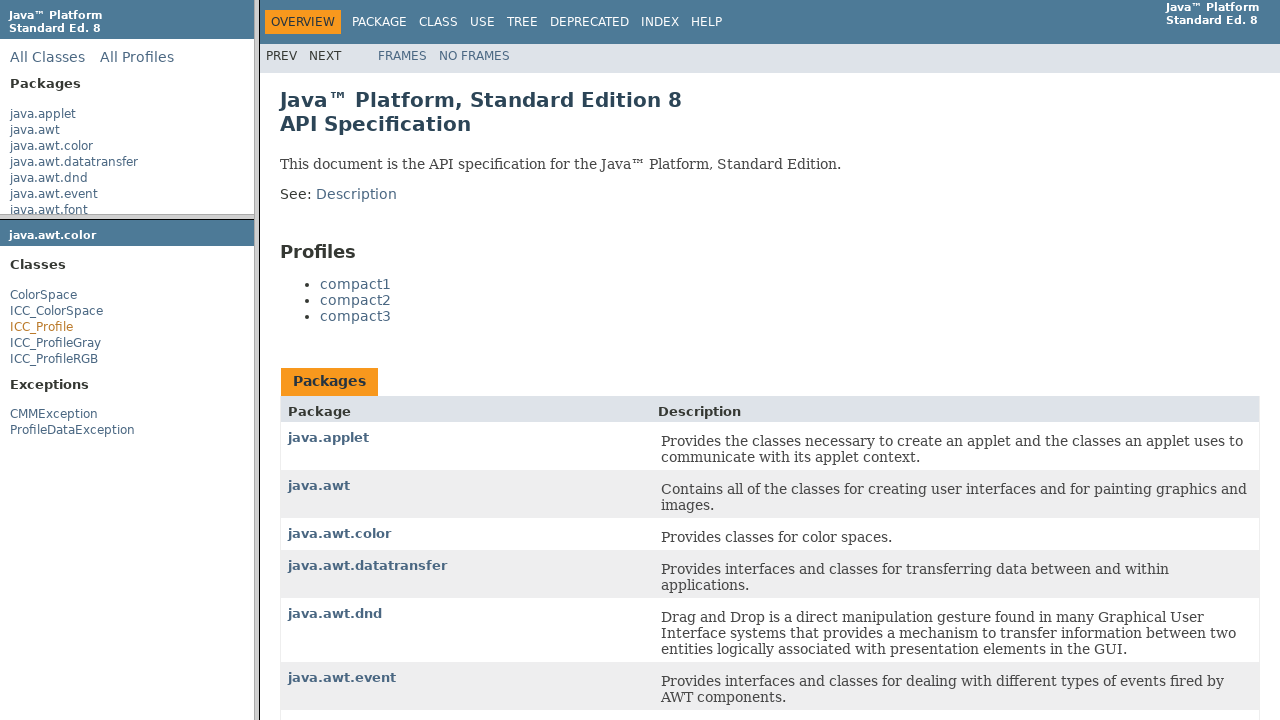

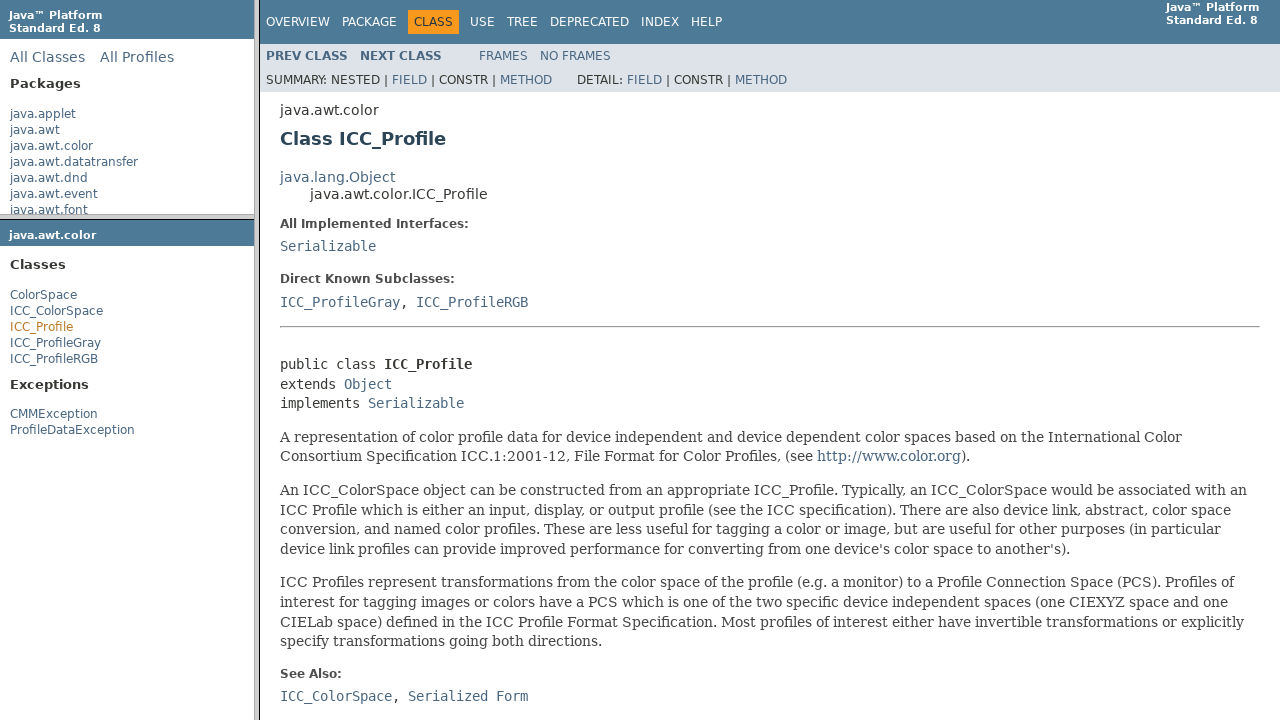